Navigates to a Newegg product page and verifies the page loads by checking for the add to cart button element

Starting URL: https://www.newegg.com/evga-geforce-rtx-3060-12g-p5-3657-kr/p/N82E16814487539?Description=rtx3060&cm_re=rtx3060-_-14-487-539-_-Product

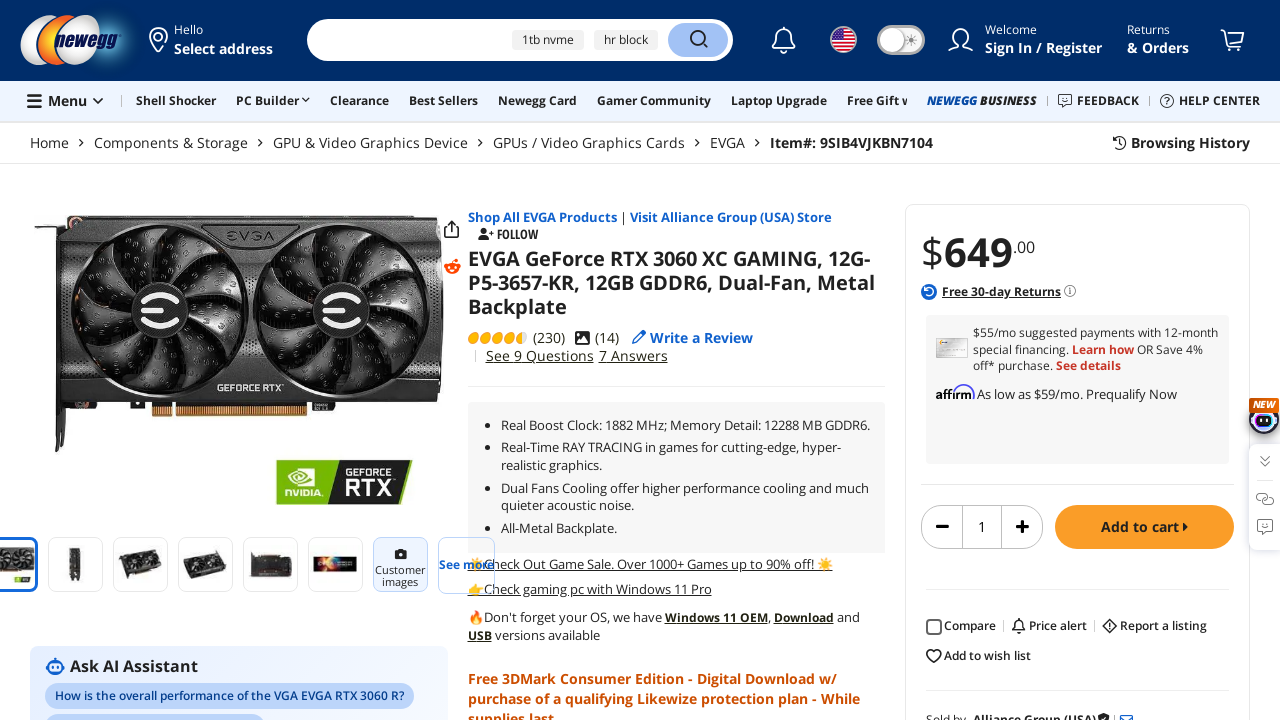

Waited for add to cart button to load on Newegg product page
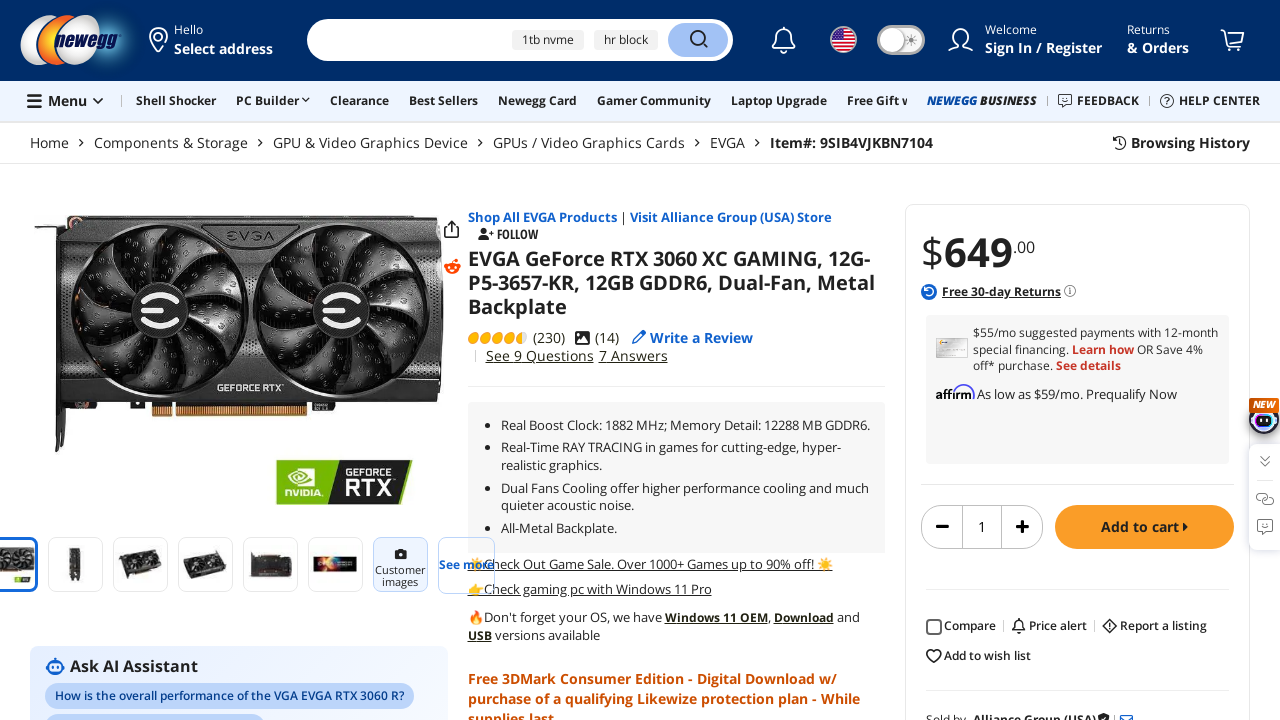

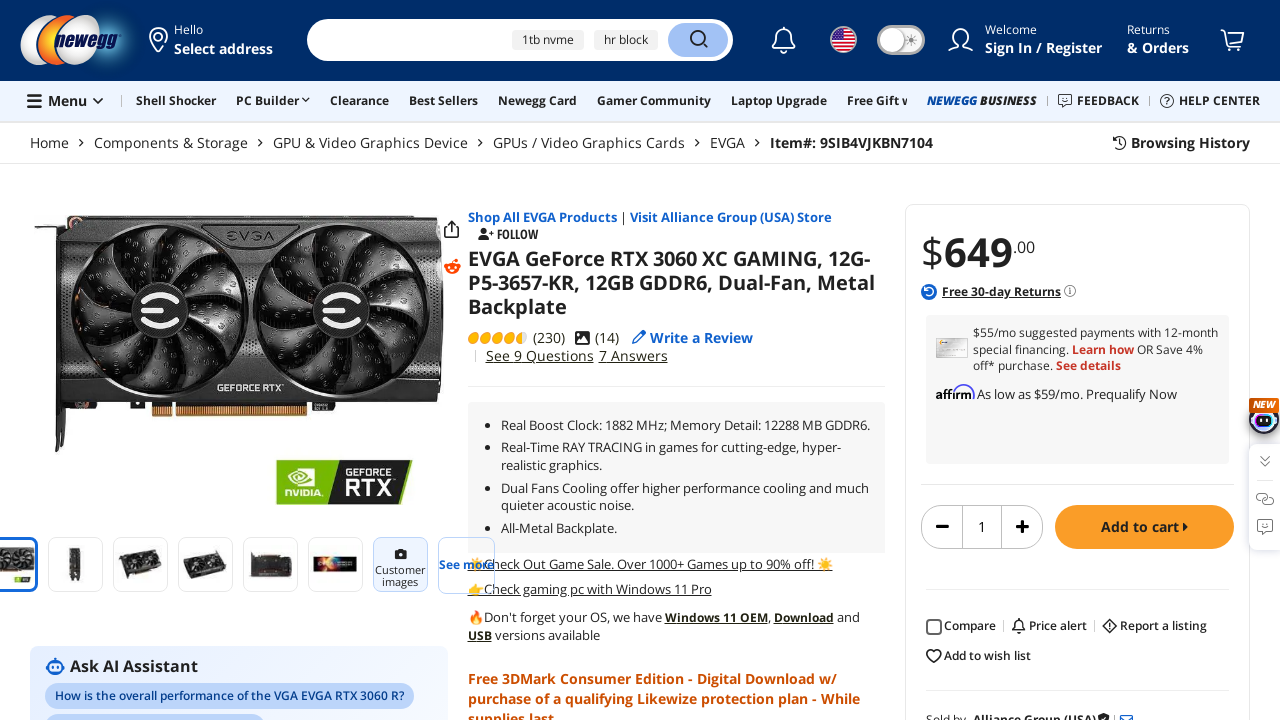